Tests that the Clear completed button is hidden when there are no completed items

Starting URL: https://demo.playwright.dev/todomvc

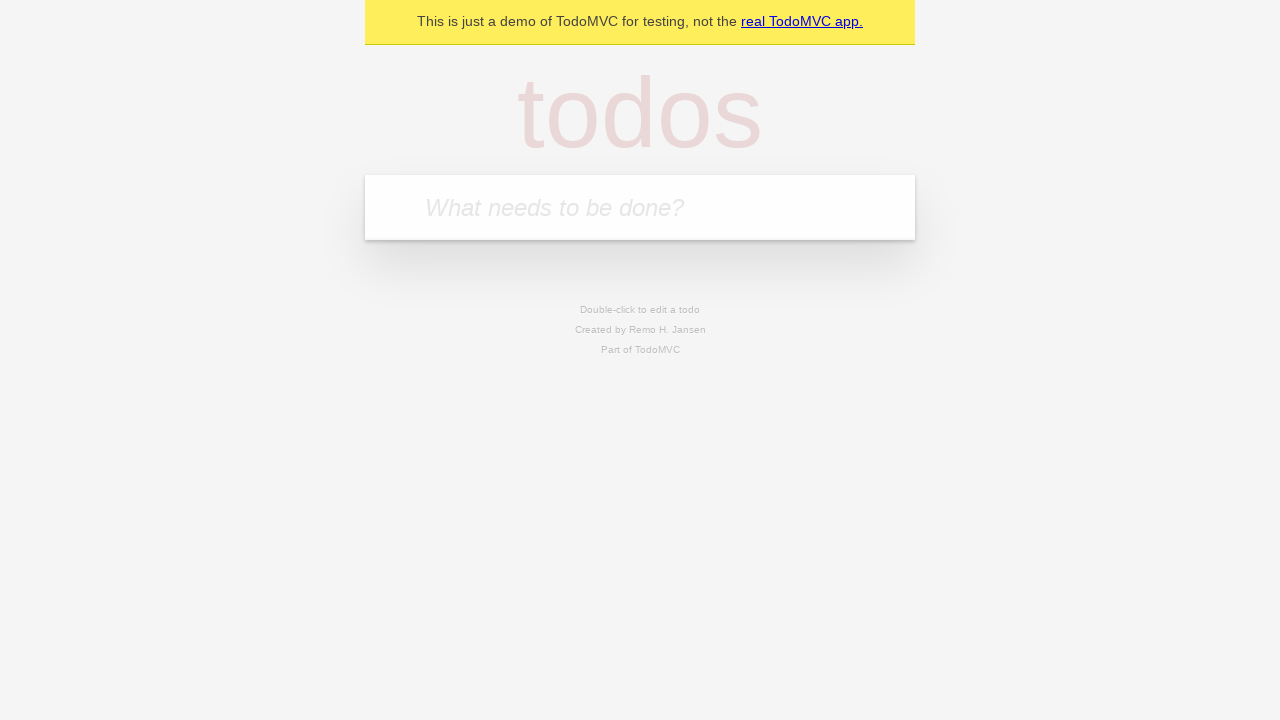

Filled todo input with 'buy some cheese' on internal:attr=[placeholder="What needs to be done?"i]
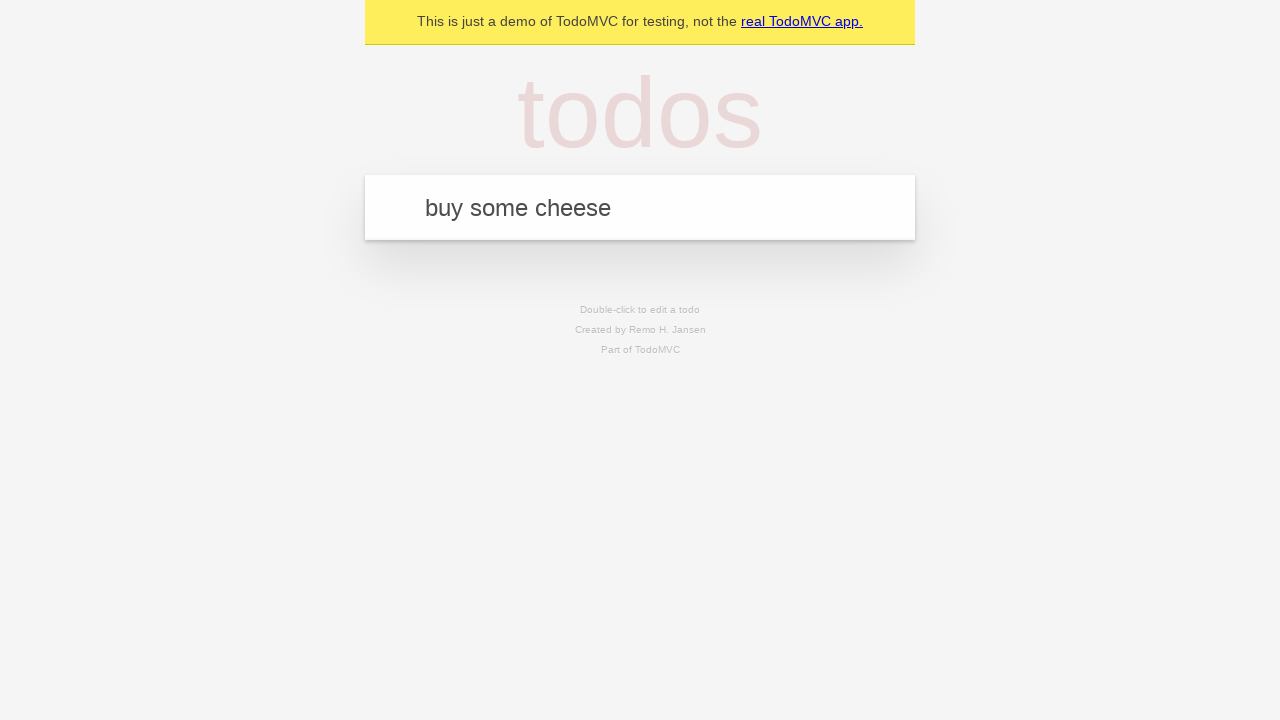

Pressed Enter to add first todo on internal:attr=[placeholder="What needs to be done?"i]
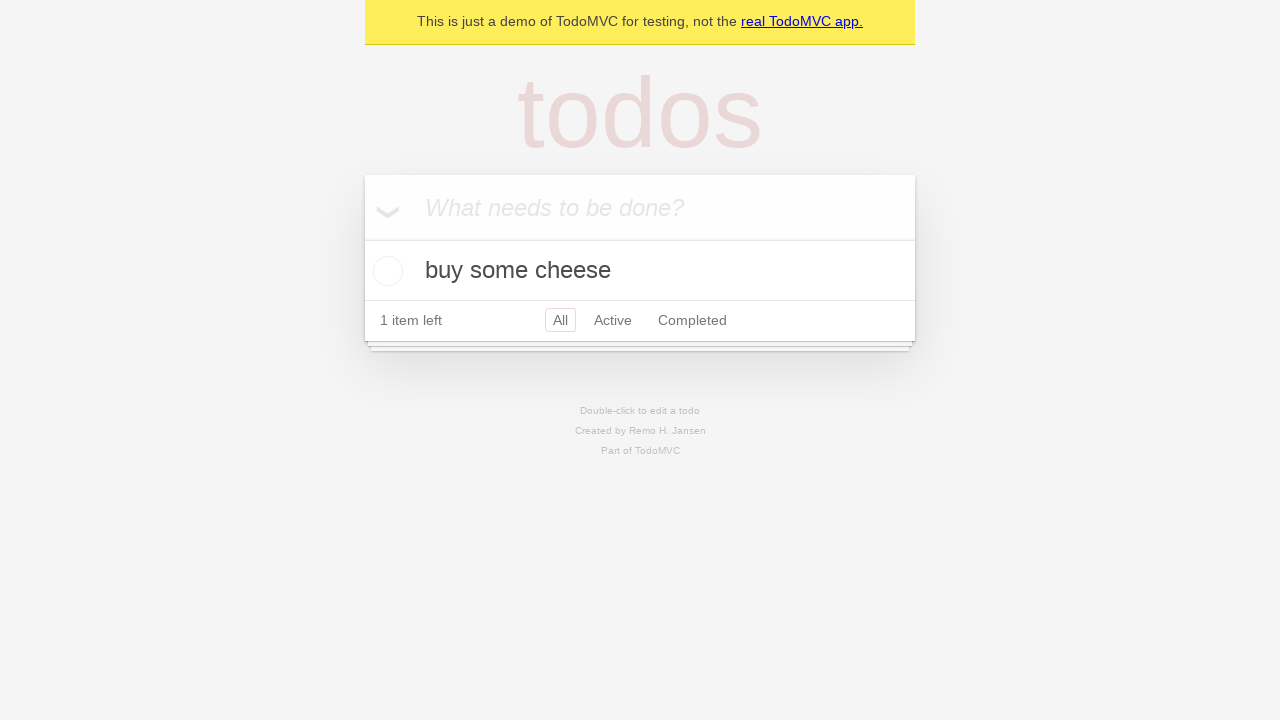

Filled todo input with 'feed the cat' on internal:attr=[placeholder="What needs to be done?"i]
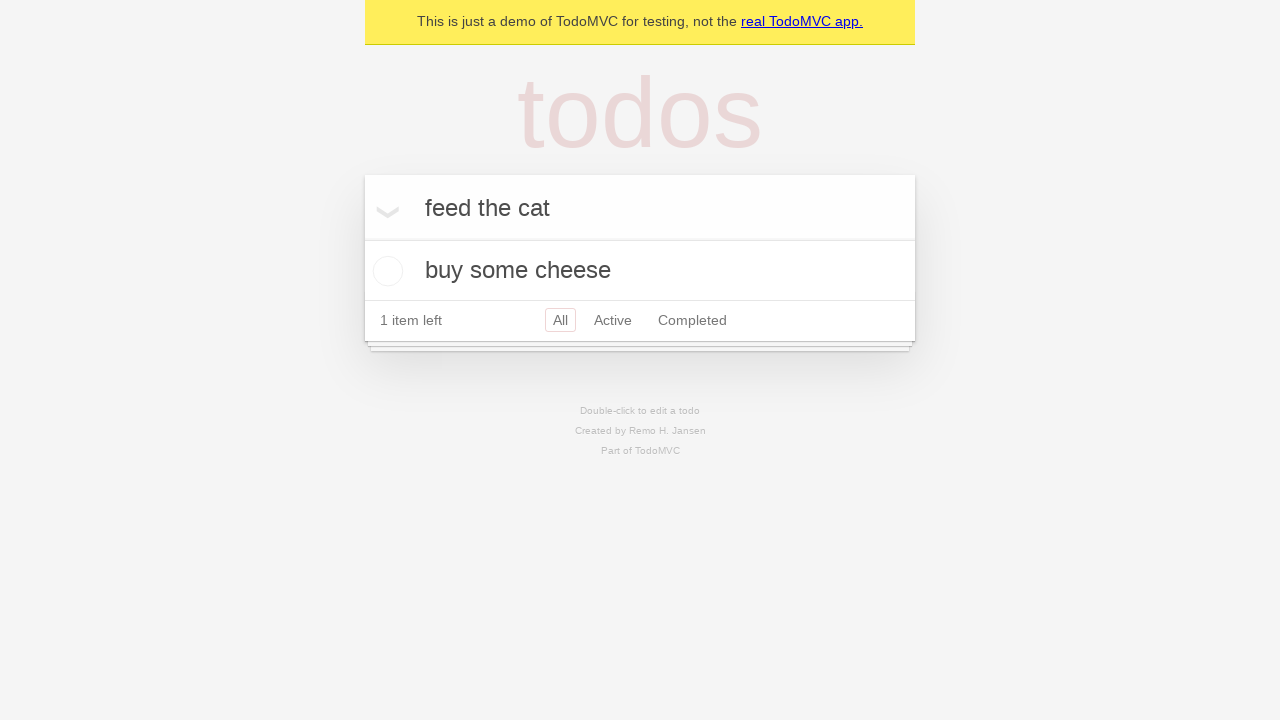

Pressed Enter to add second todo on internal:attr=[placeholder="What needs to be done?"i]
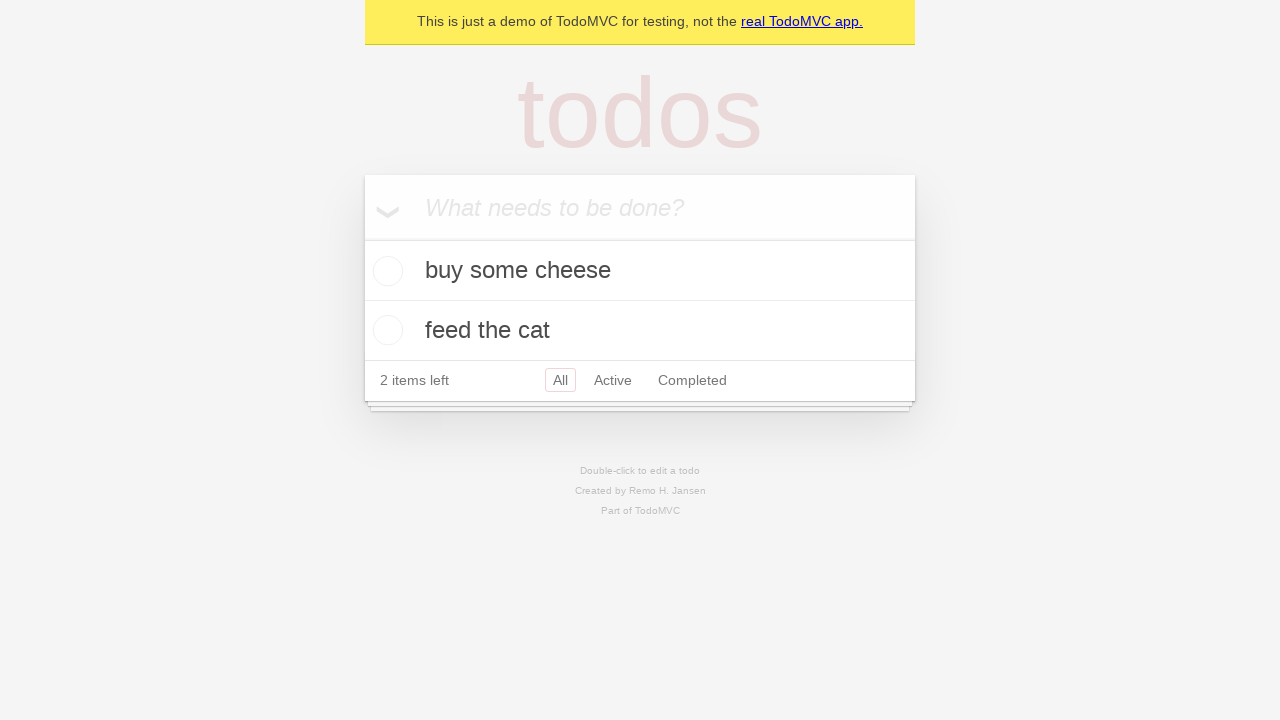

Filled todo input with 'book a doctors appointment' on internal:attr=[placeholder="What needs to be done?"i]
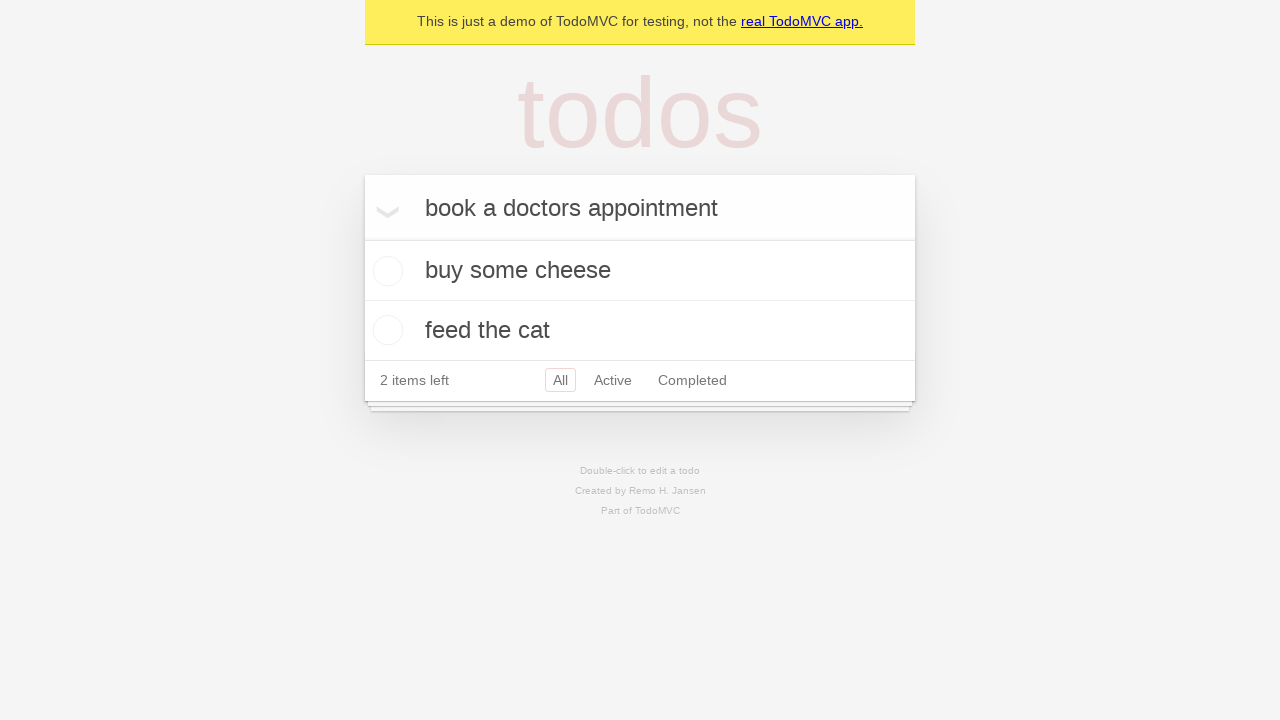

Pressed Enter to add third todo on internal:attr=[placeholder="What needs to be done?"i]
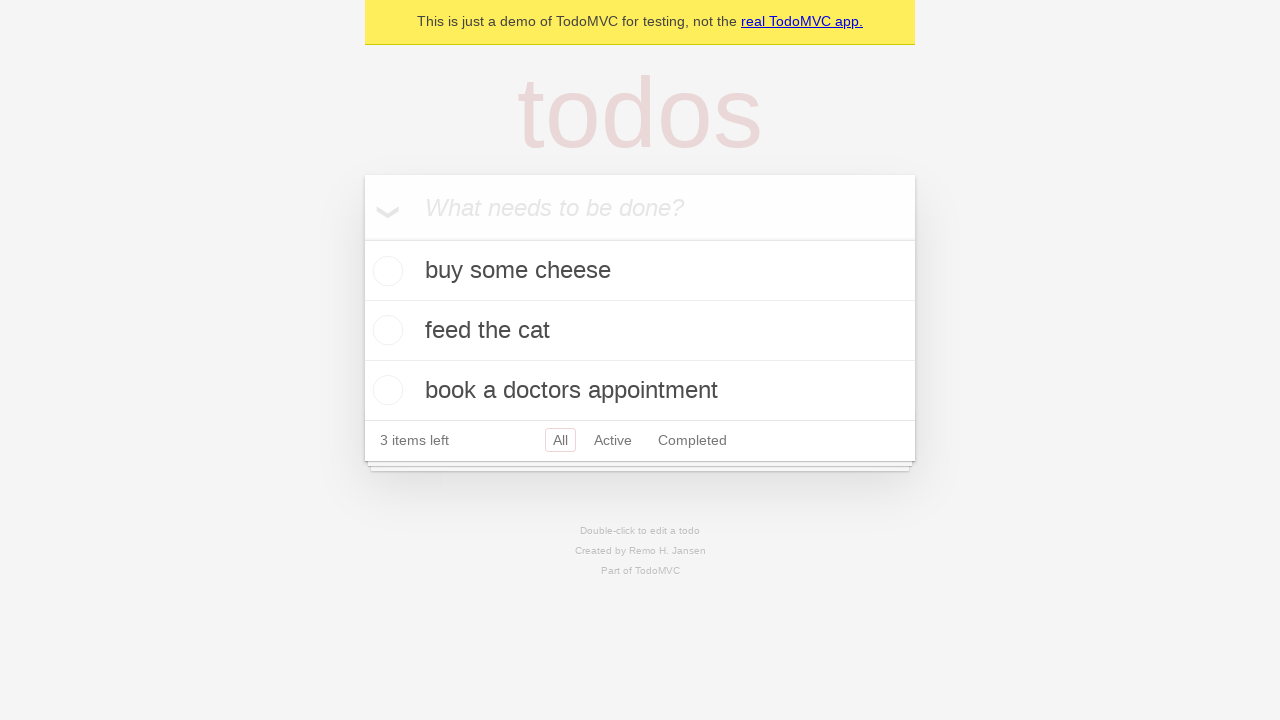

Marked first todo as complete by clicking toggle checkbox at (385, 271) on .todo-list li .toggle >> nth=0
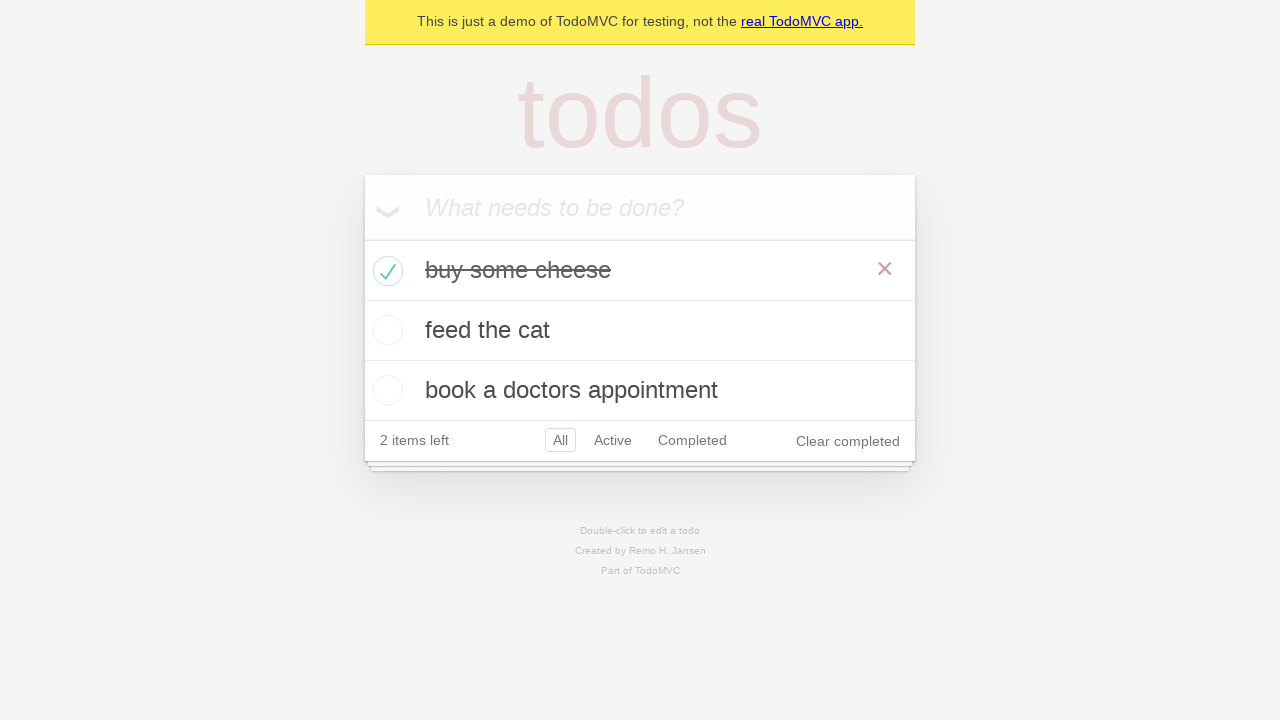

Clicked 'Clear completed' button to remove completed todo at (848, 441) on internal:role=button[name="Clear completed"i]
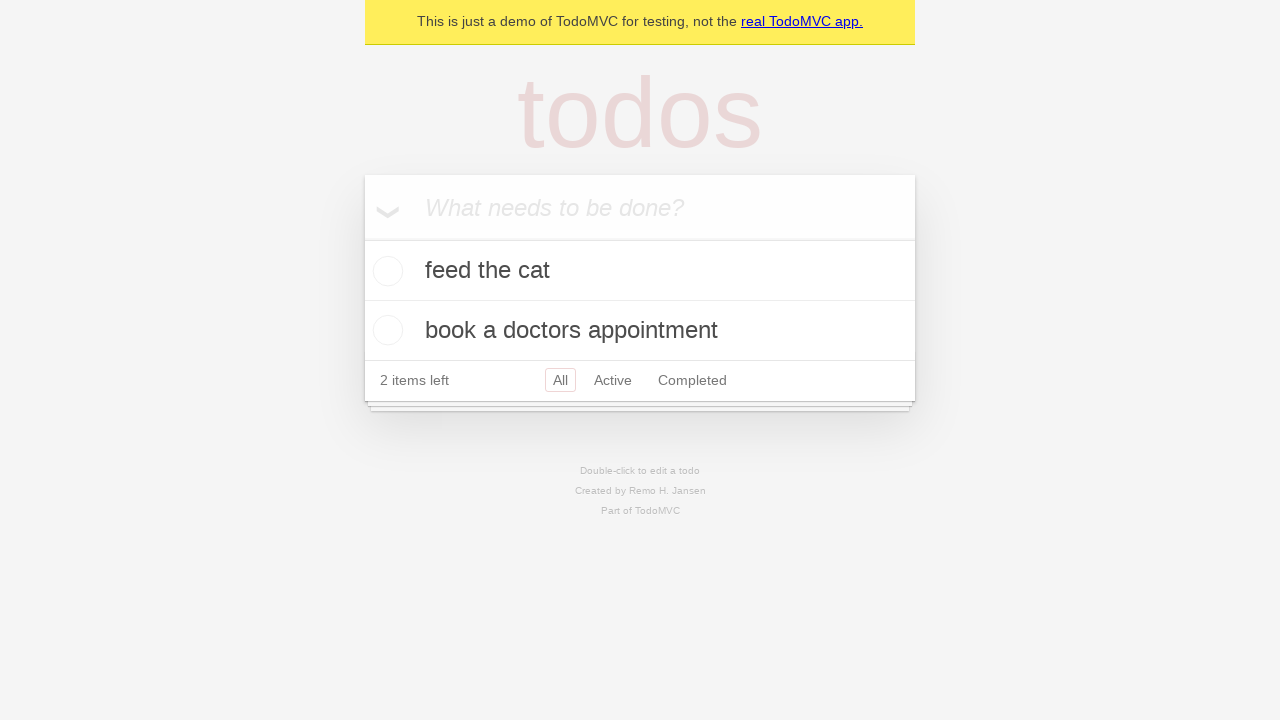

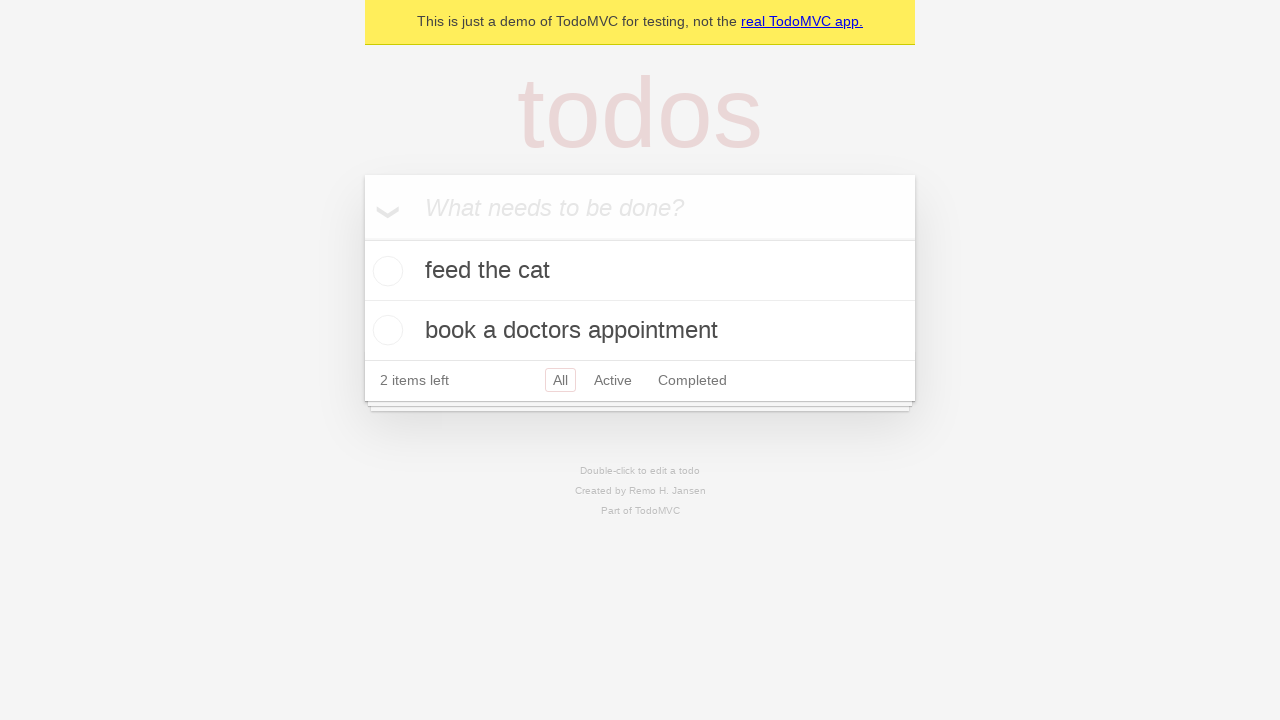